Tests drag and drop using mouse events (hover, mouse down, mouse up) as an alternative approach

Starting URL: https://demoqa.com/droppable

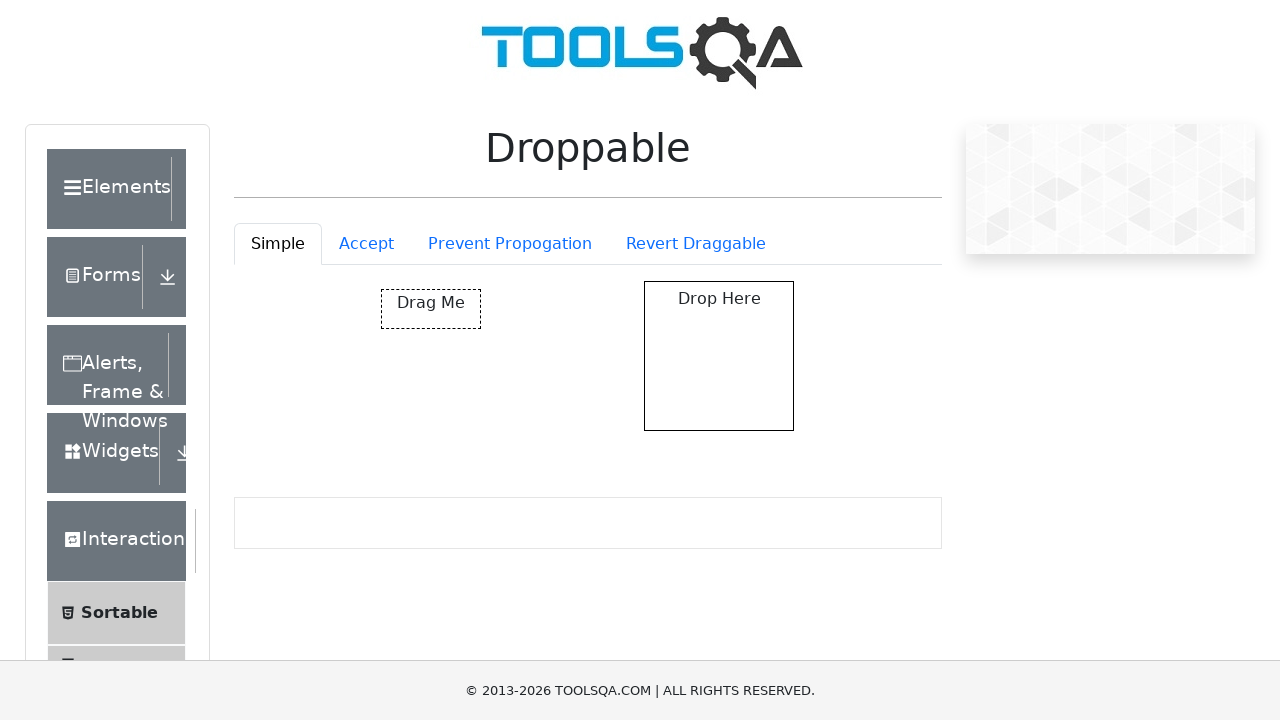

Set viewport size to 1024x1024
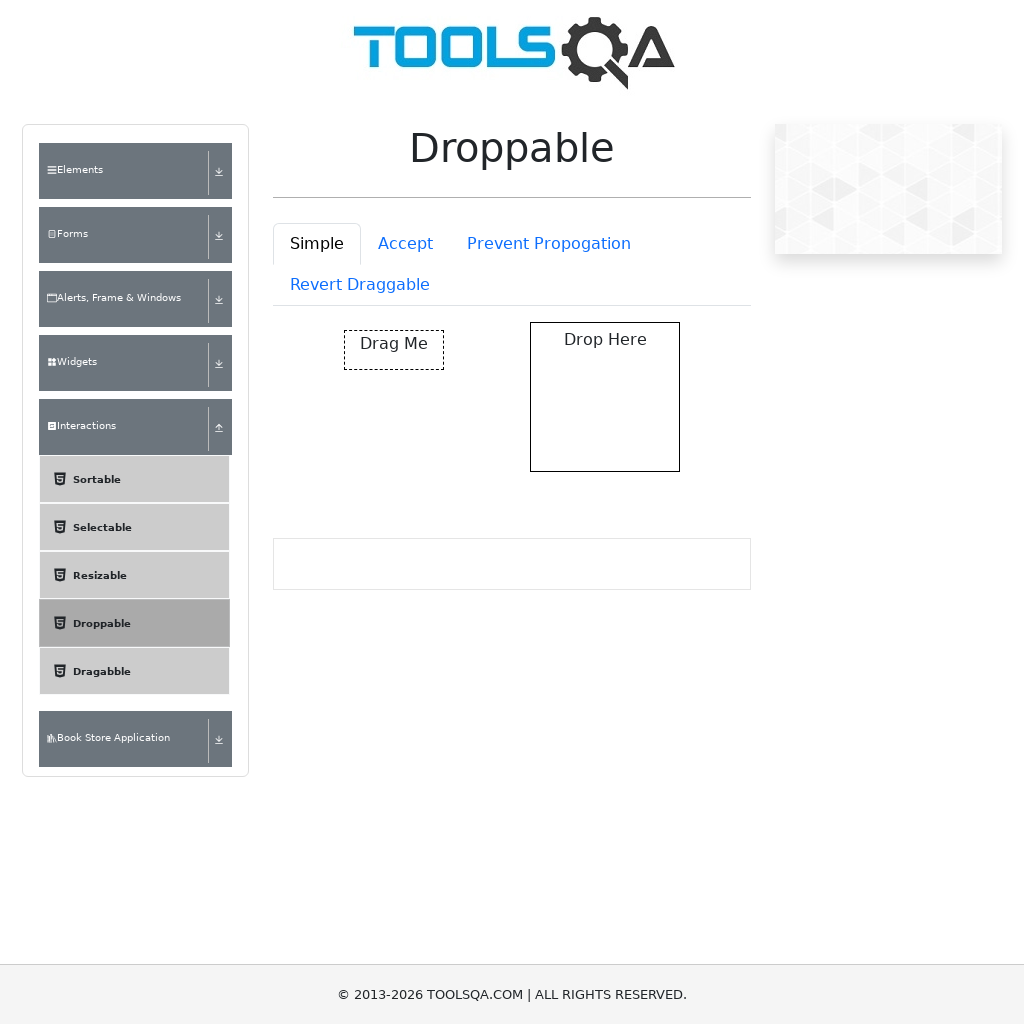

Hovered over draggable element at (394, 350) on .simple-drop-container #draggable
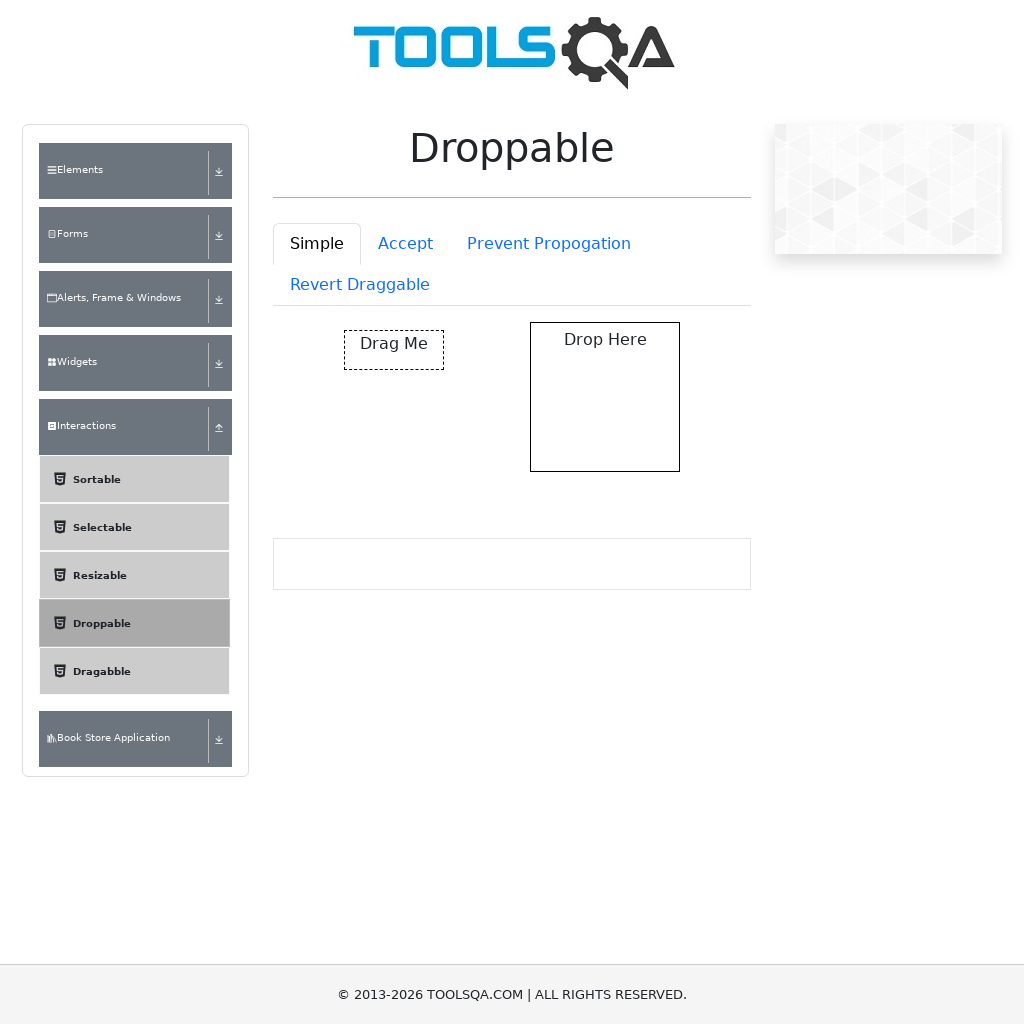

Pressed mouse button down on draggable element at (394, 350)
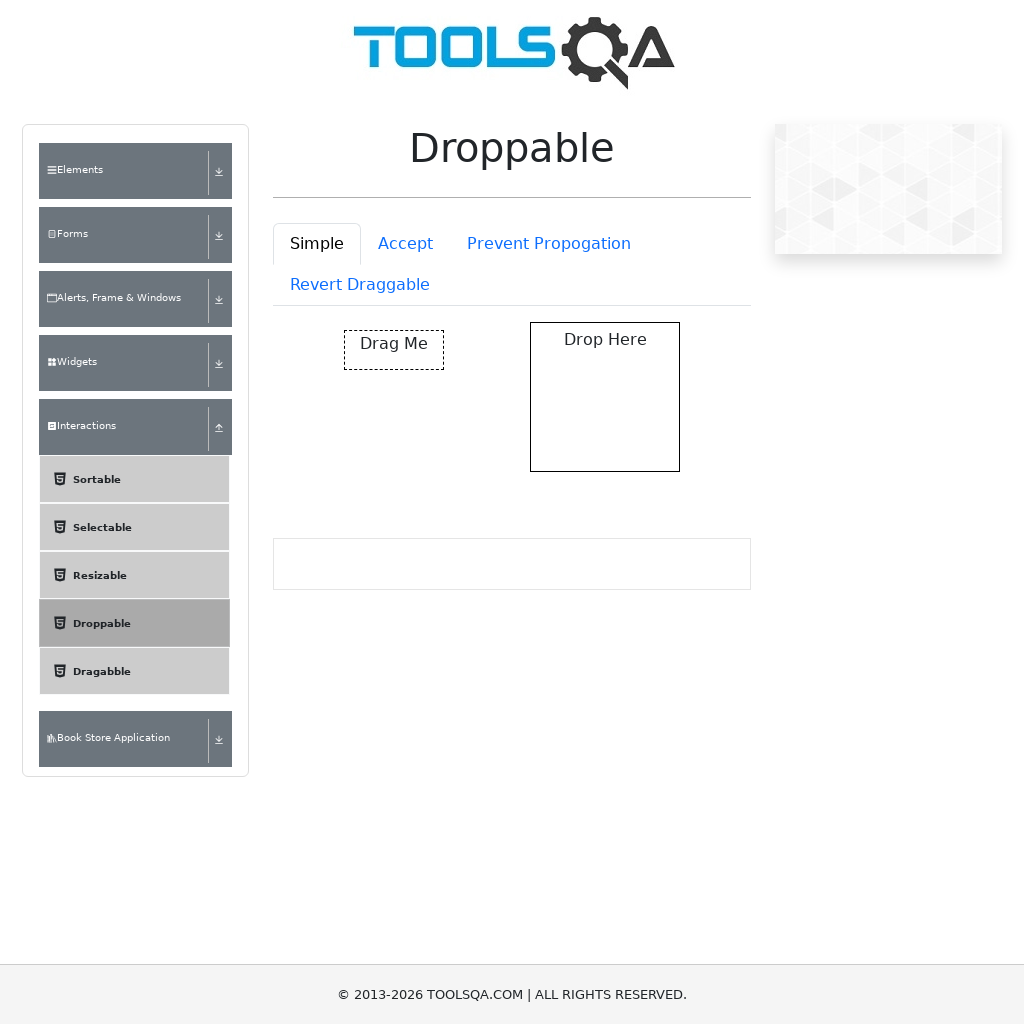

Hovered over droppable target while holding mouse button at (605, 397) on .simple-drop-container #droppable
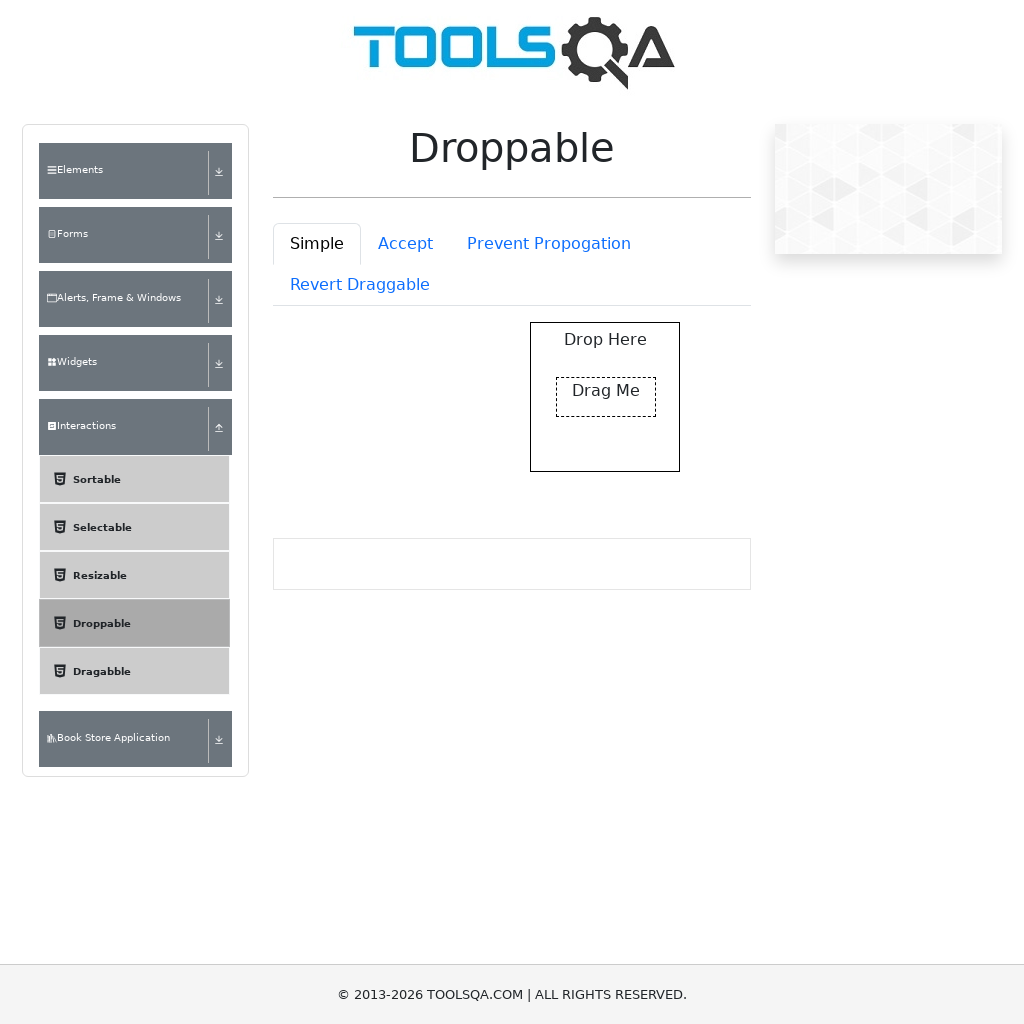

Released mouse button to complete drag and drop at (605, 397)
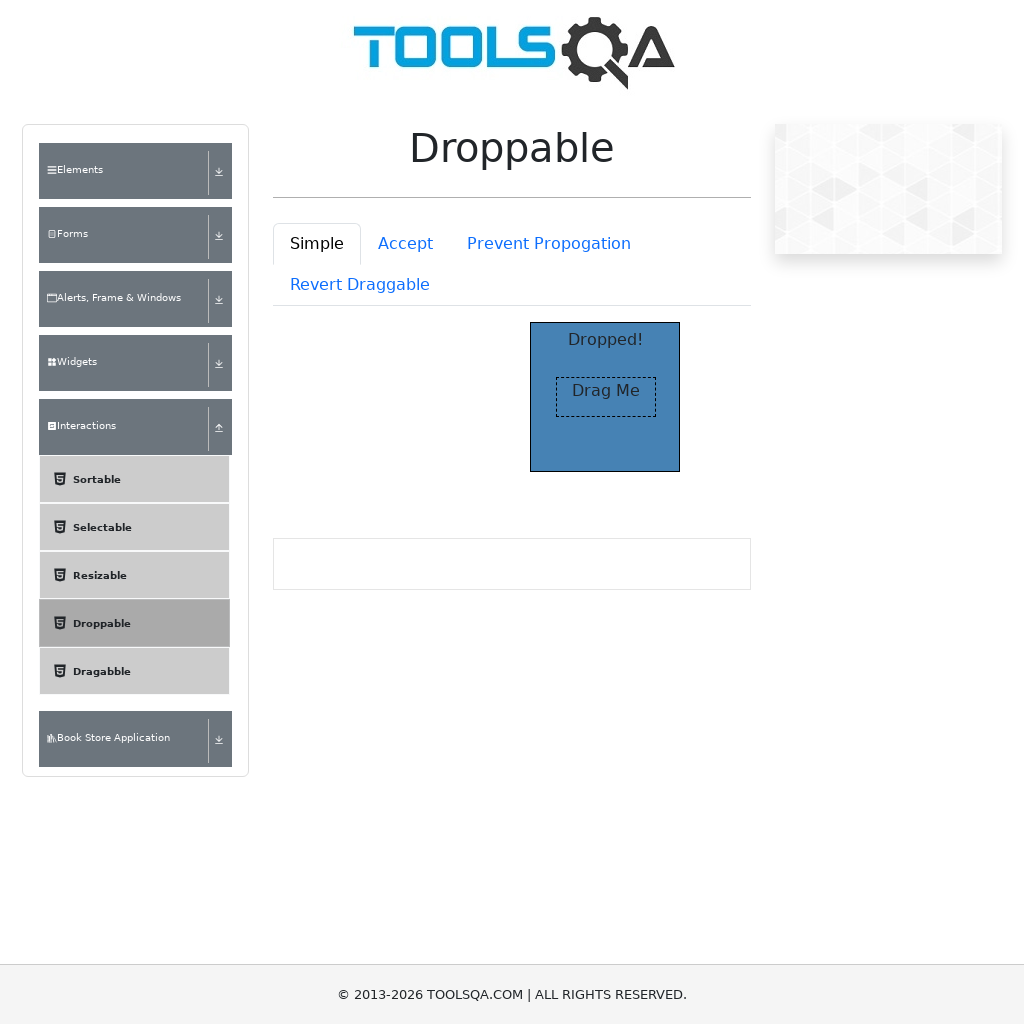

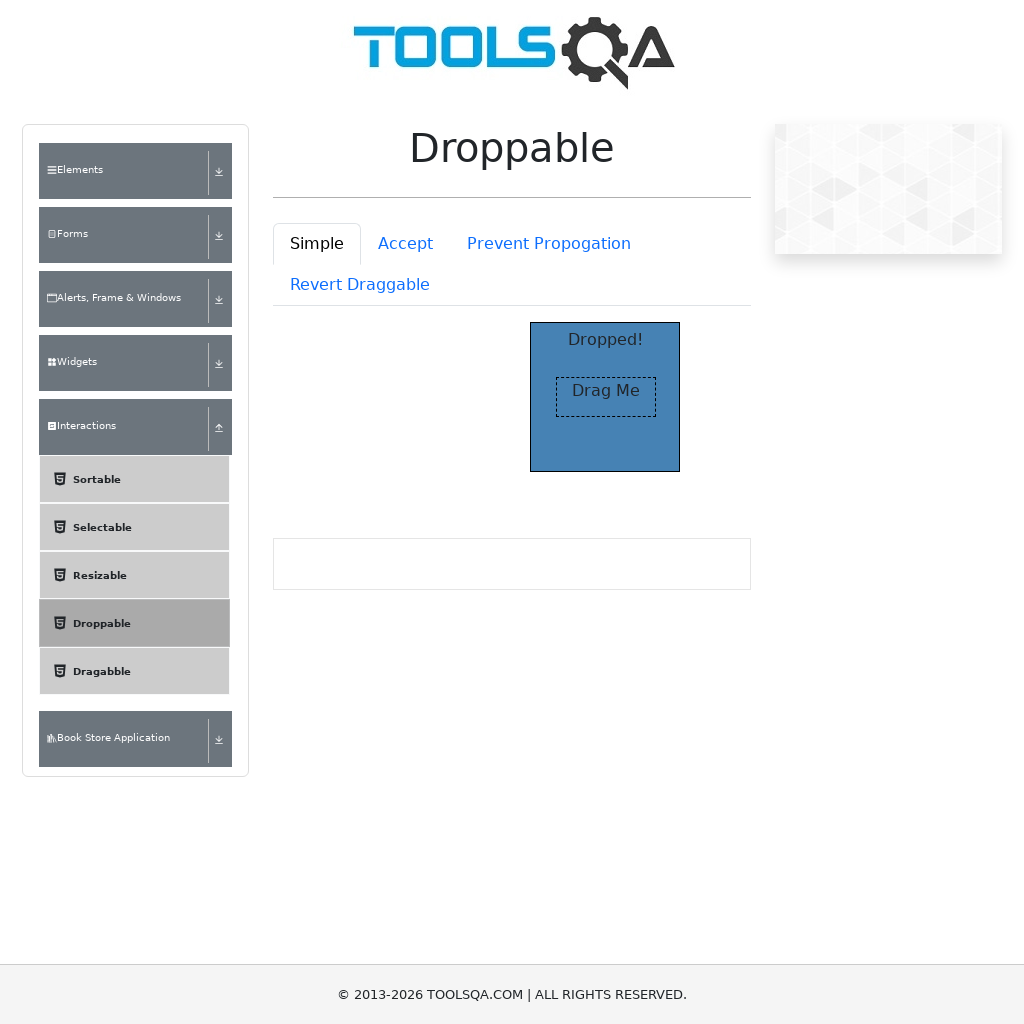